Tests navigation menu interaction by clicking on SwitchTo menu, hovering over Alerts submenu item and clicking it

Starting URL: https://demo.automationtesting.in/Register.html

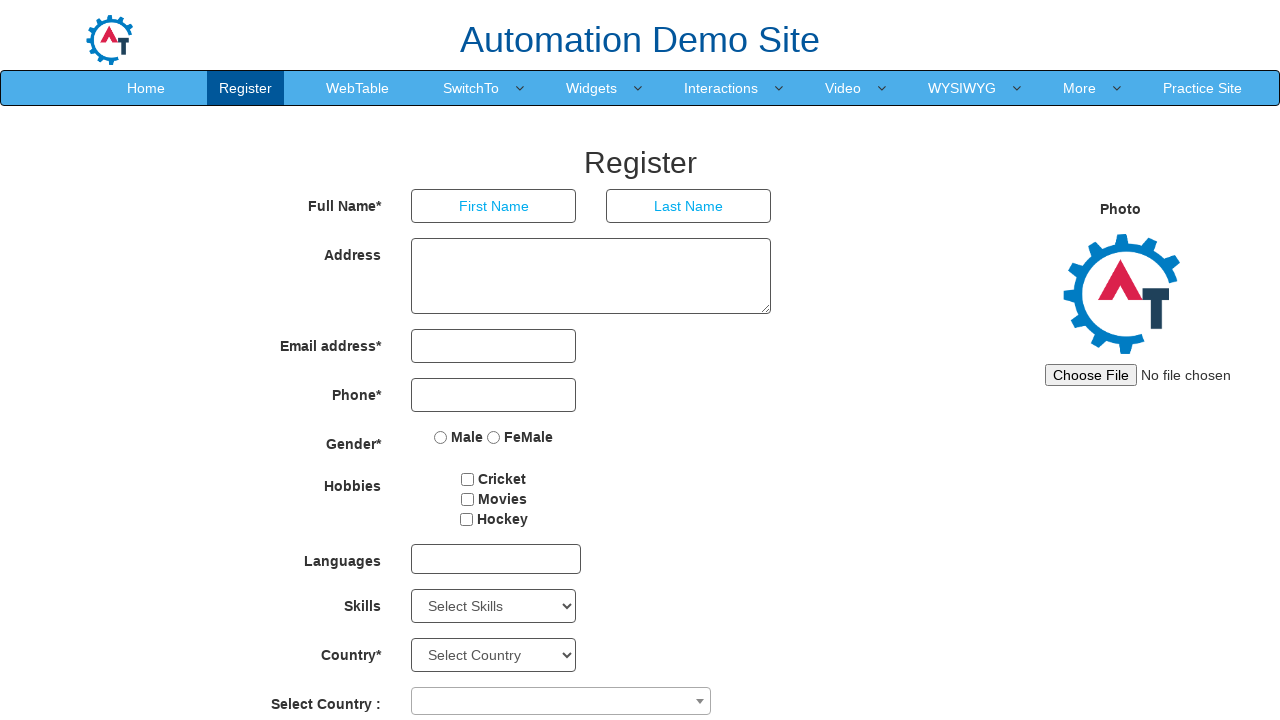

Clicked on SwitchTo menu at (471, 88) on xpath=//a[.='SwitchTo']
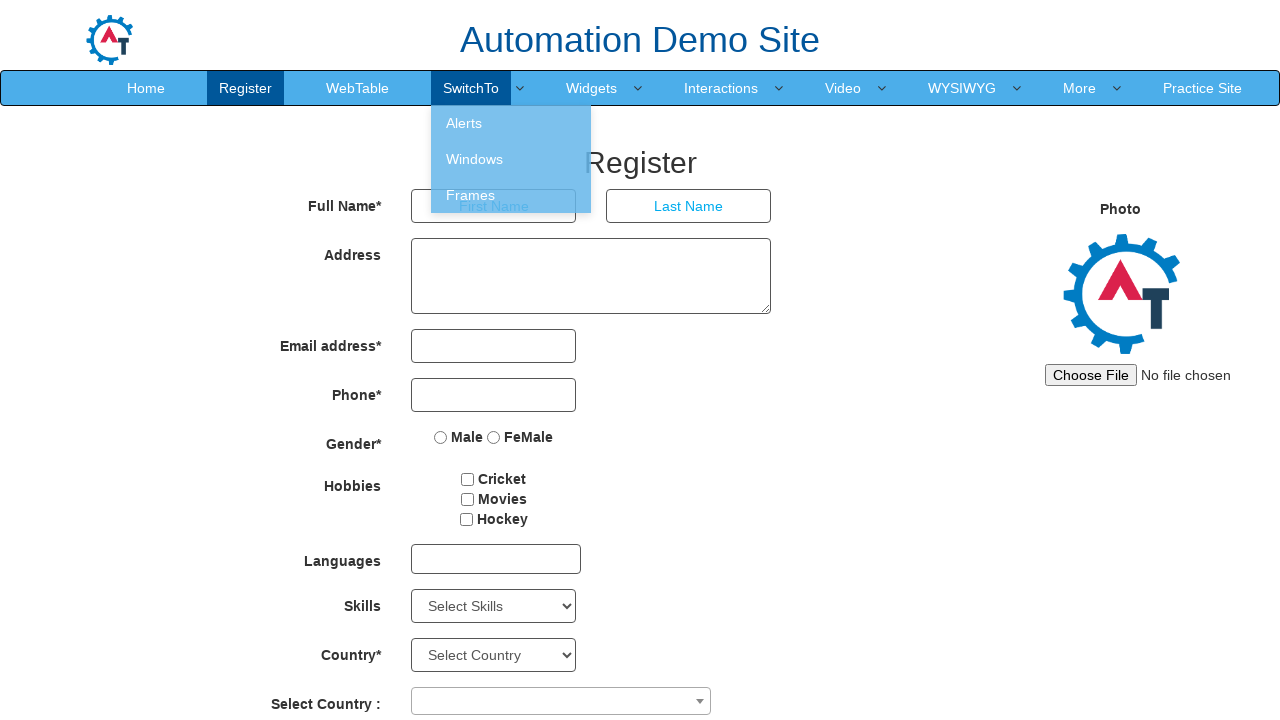

Waited 1000ms for menu to appear
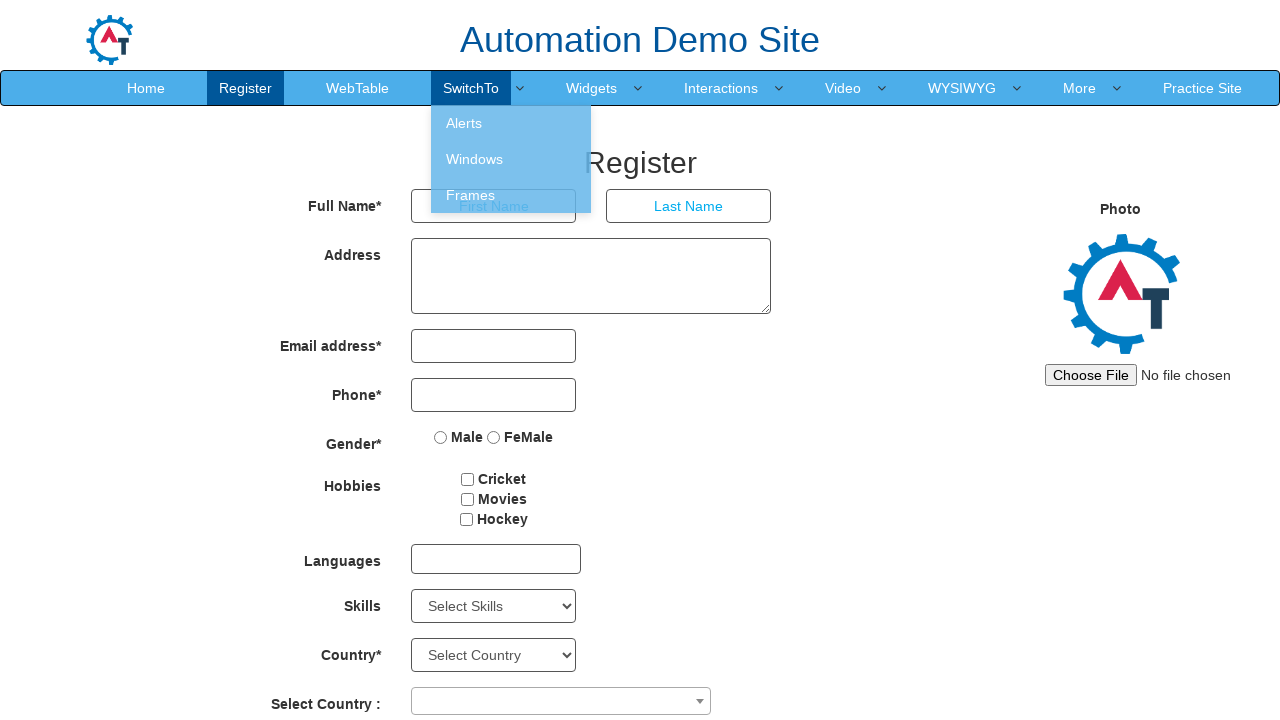

Hovered over Alerts submenu item at (511, 123) on xpath=//a[.='Alerts']
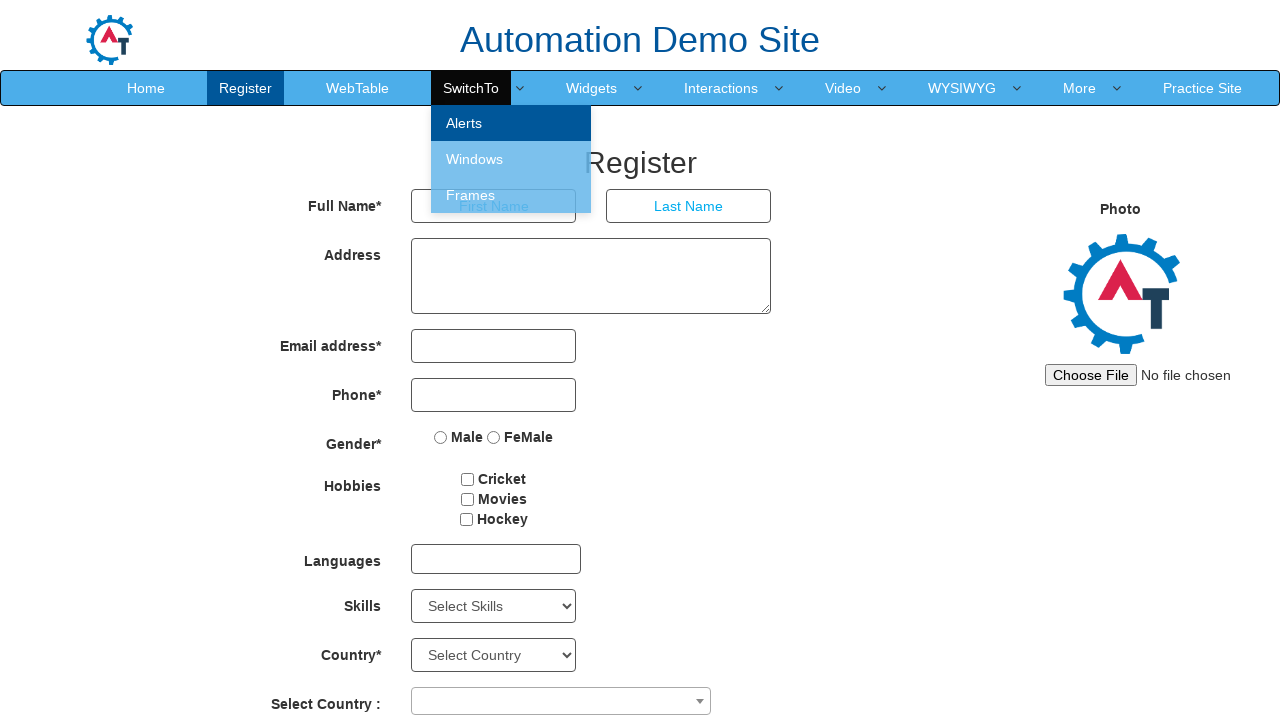

Clicked on Alerts submenu item at (511, 123) on xpath=//a[.='Alerts']
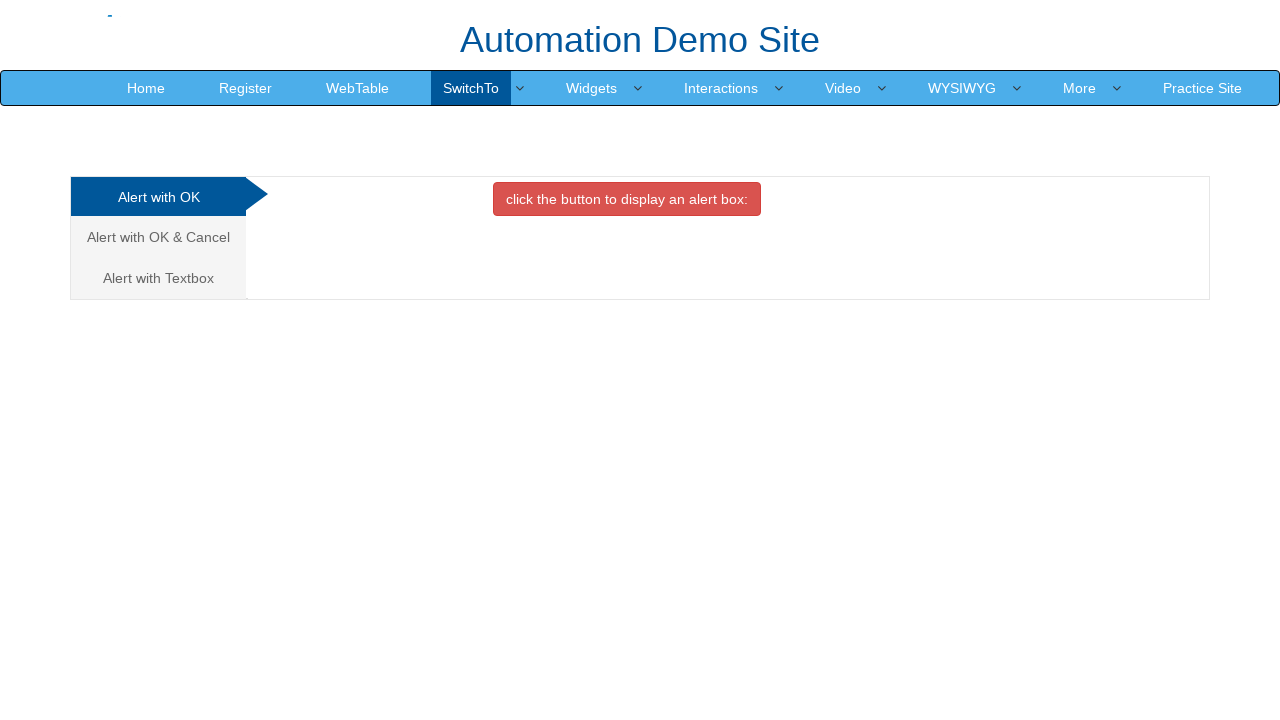

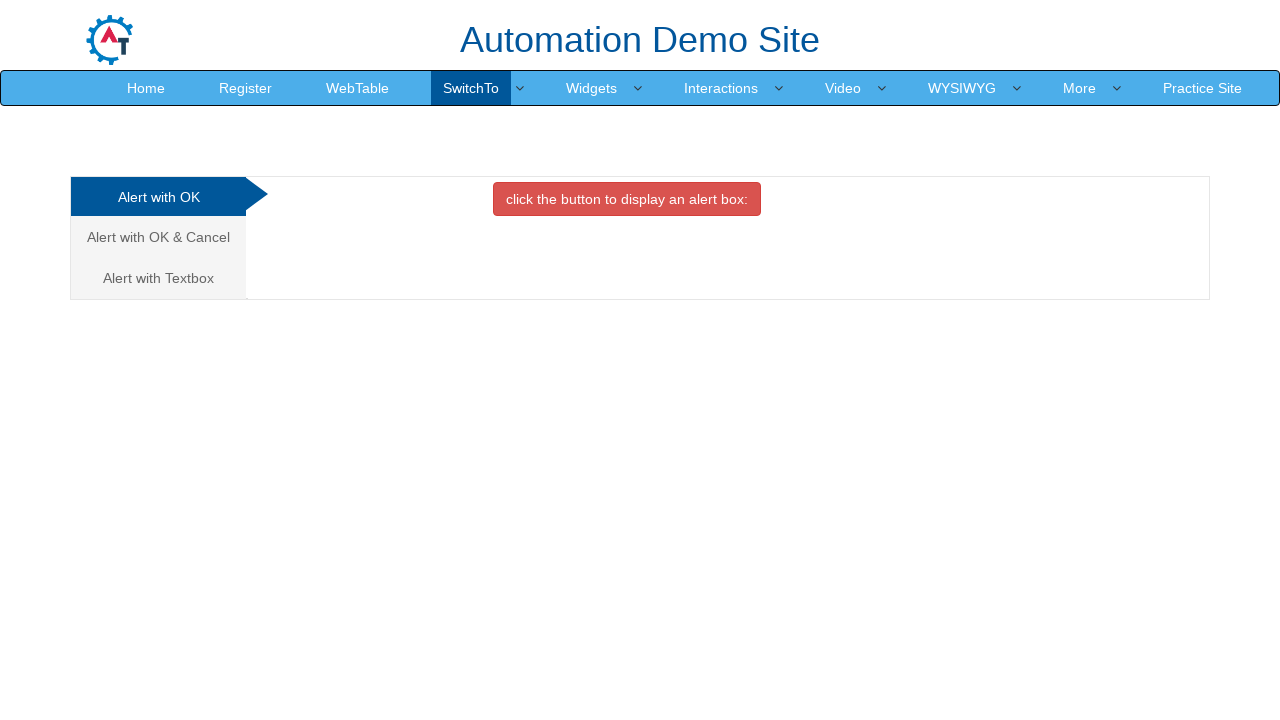